Tests file upload functionality by selecting a file using the file input element and clicking the upload button, then verifies the "File Uploaded!" confirmation message is displayed.

Starting URL: https://the-internet.herokuapp.com/upload

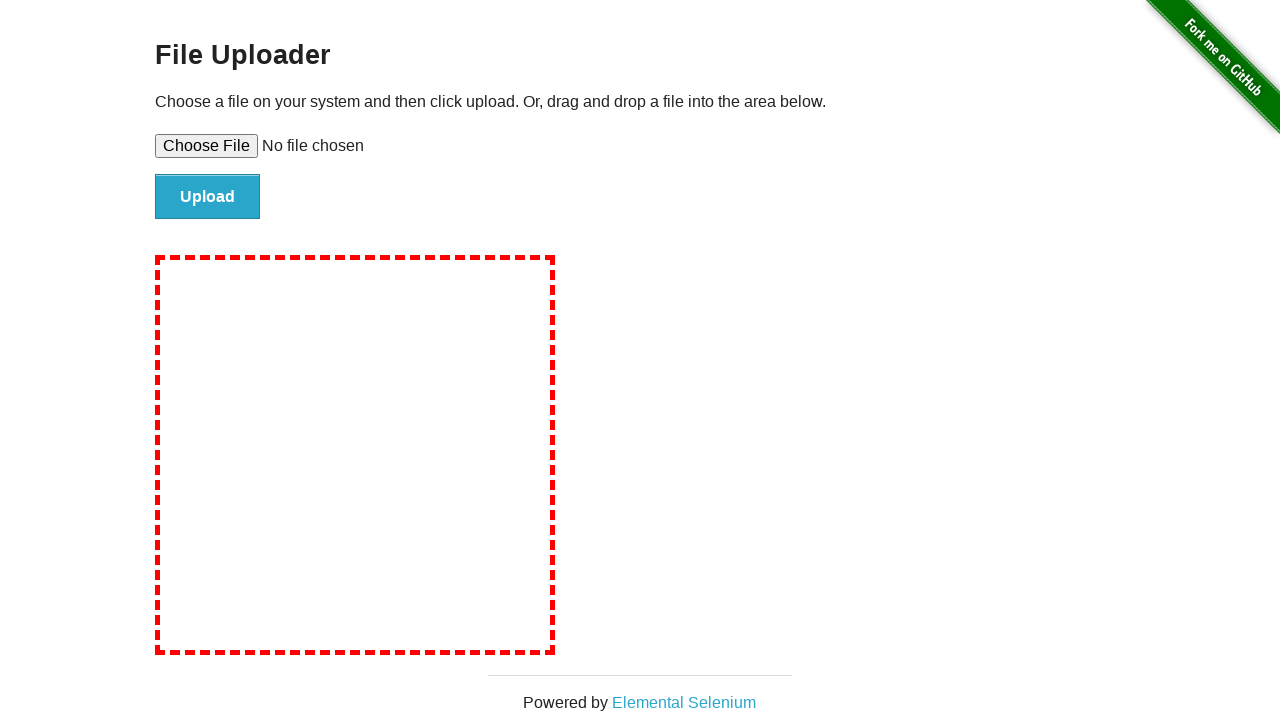

Set file input to temporary test file
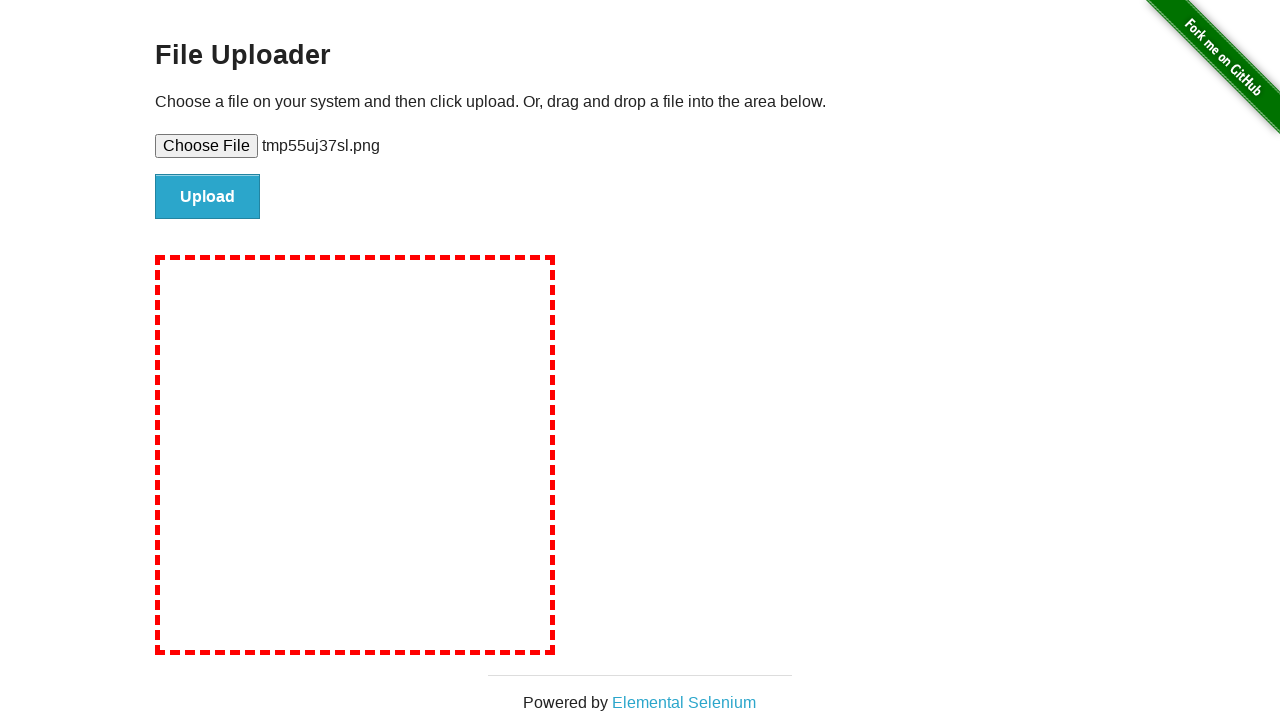

Clicked the Upload button at (208, 197) on #file-submit
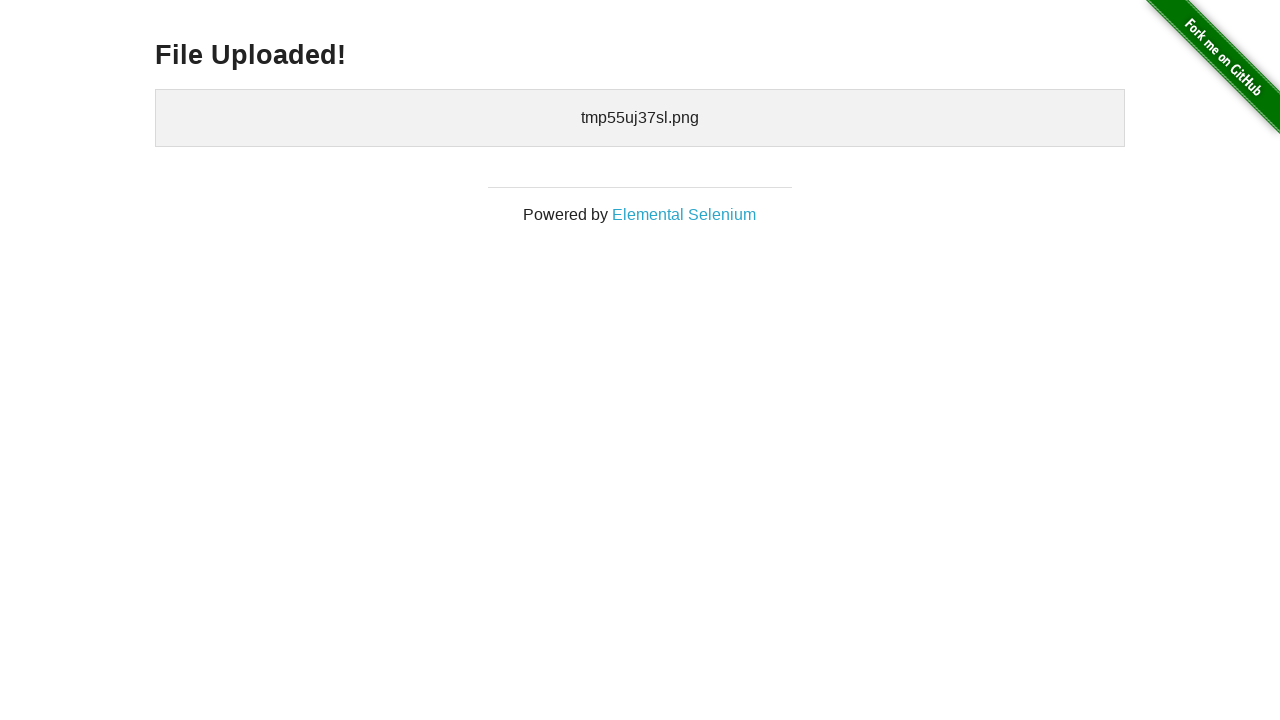

File Uploaded confirmation message became visible
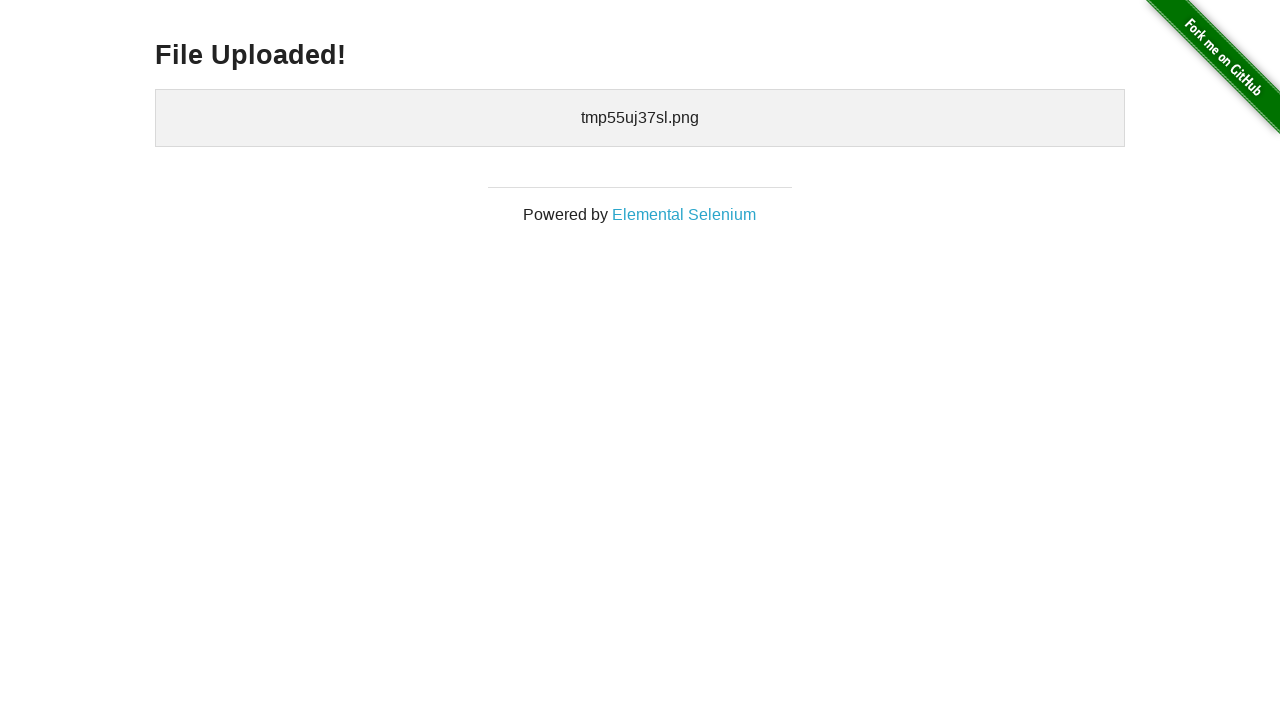

Asserted that File Uploaded confirmation message is visible
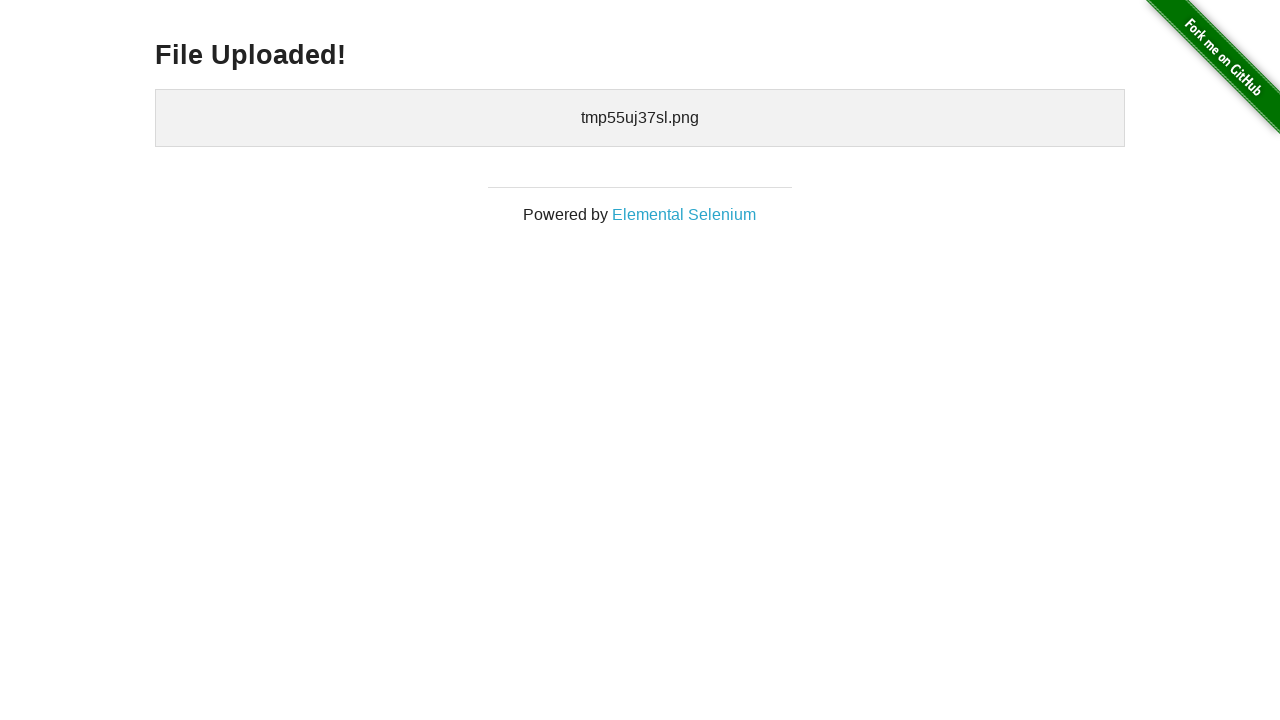

Cleaned up temporary test file
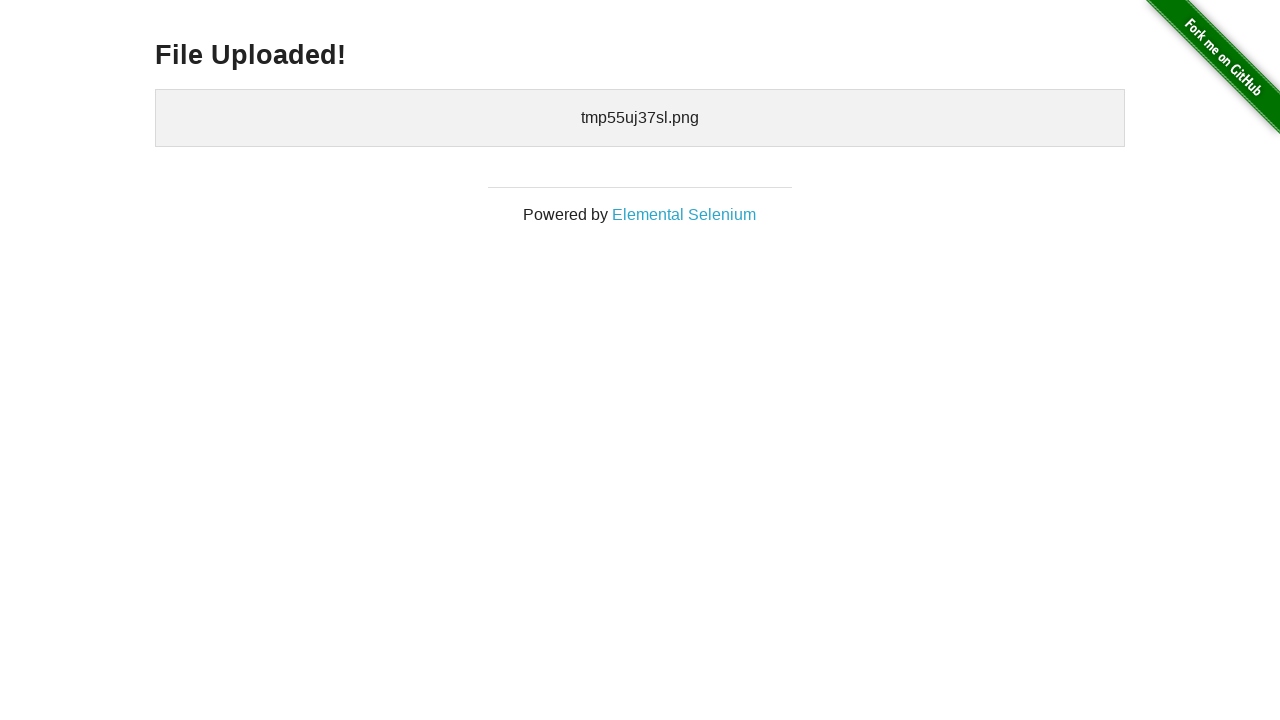

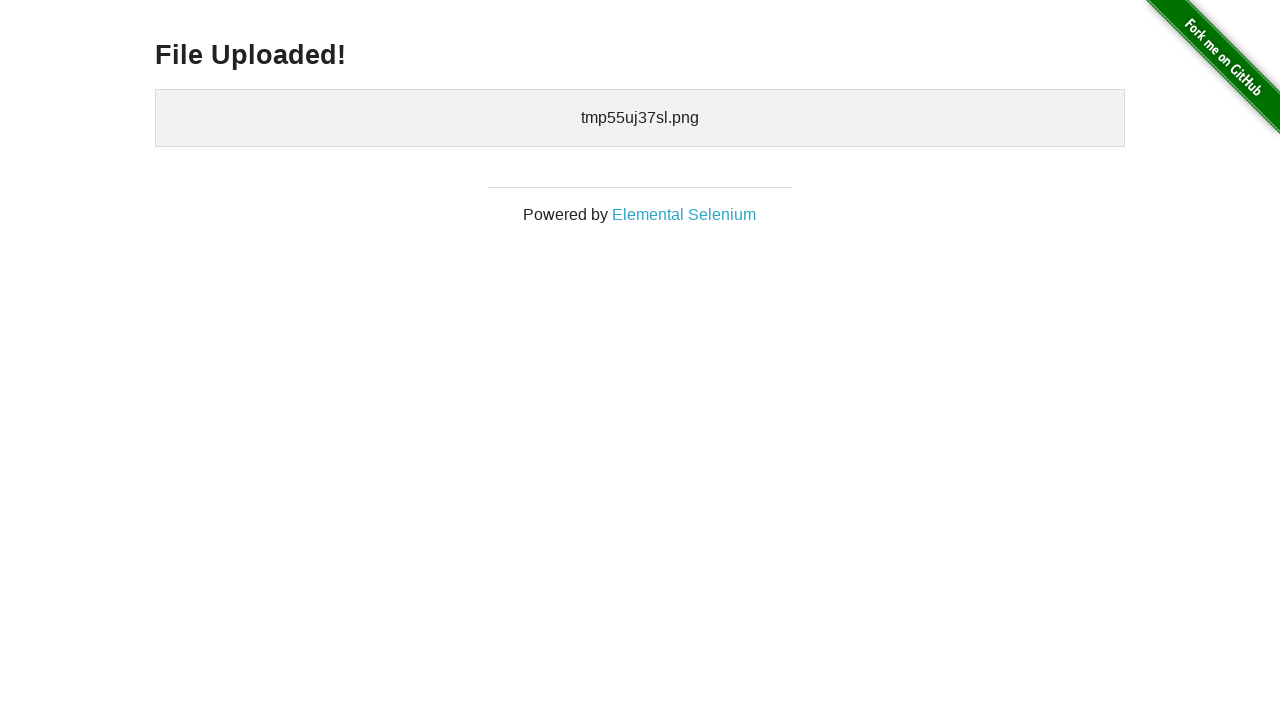